Tests button click functionality by clicking a button and verifying that its background color changes

Starting URL: http://uitestingplayground.com/click

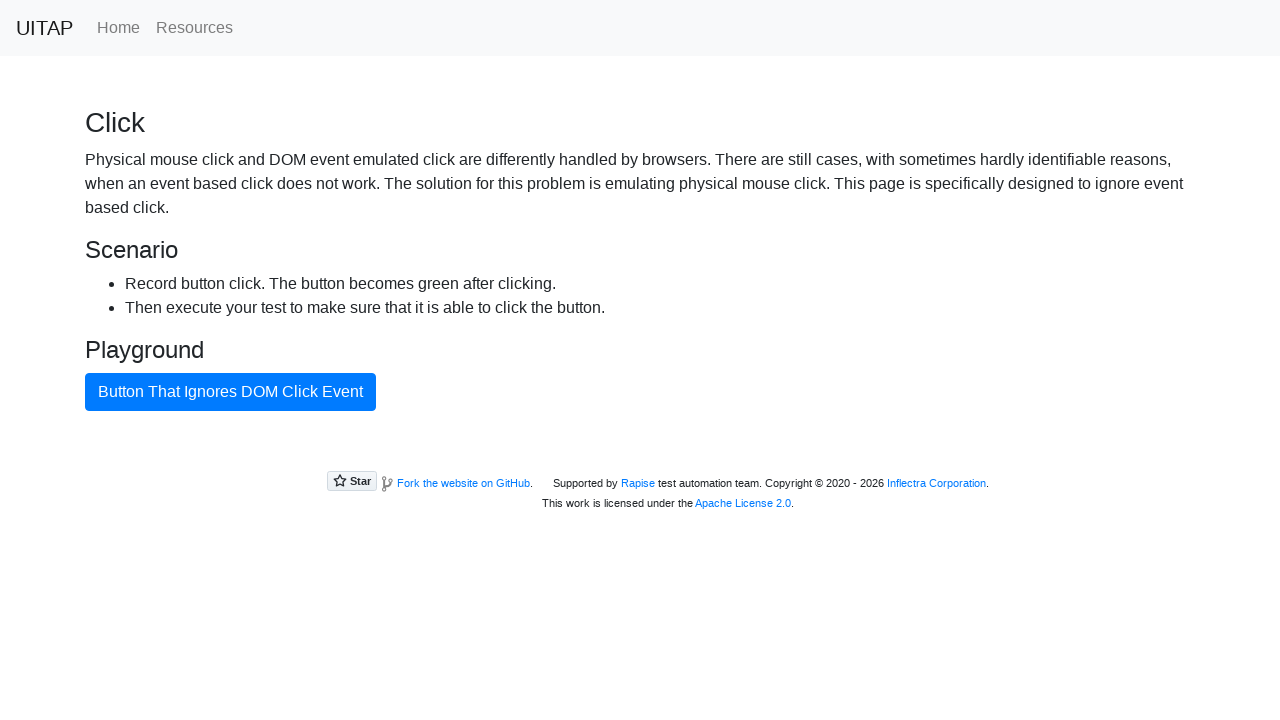

Clicked the button to trigger background color change at (230, 392) on #badButton
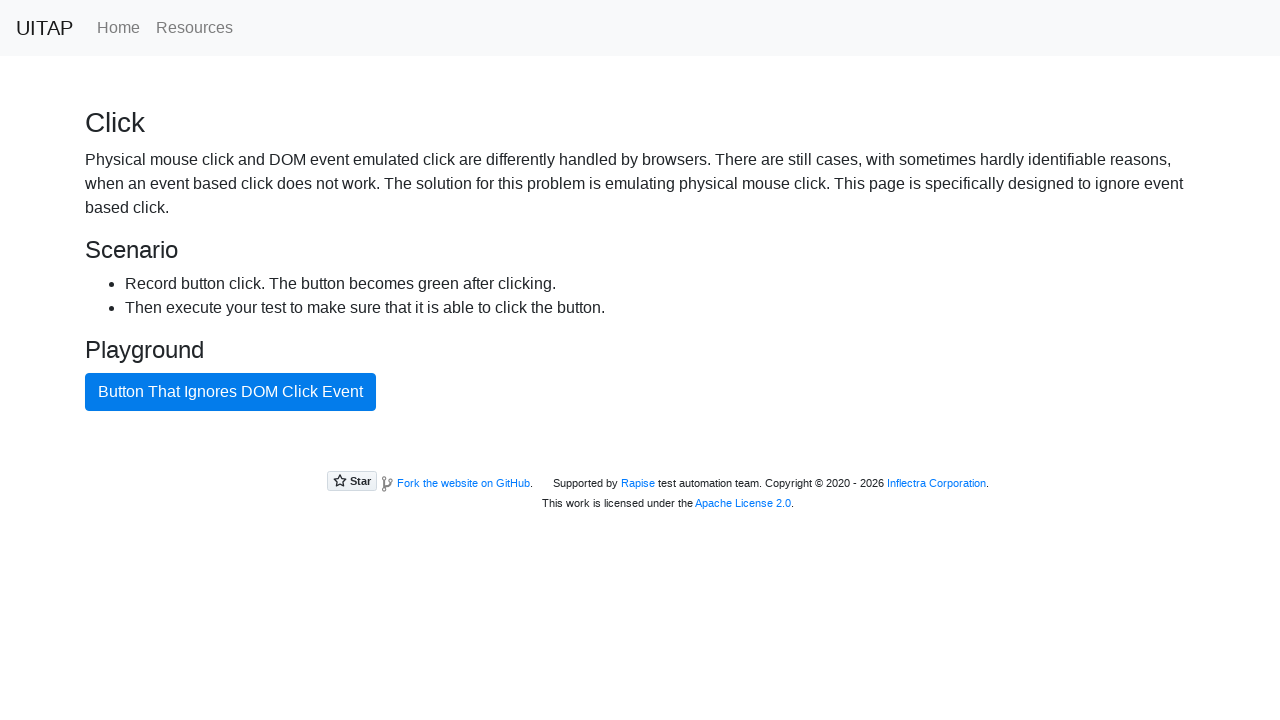

Waited 1 second for color change to take effect
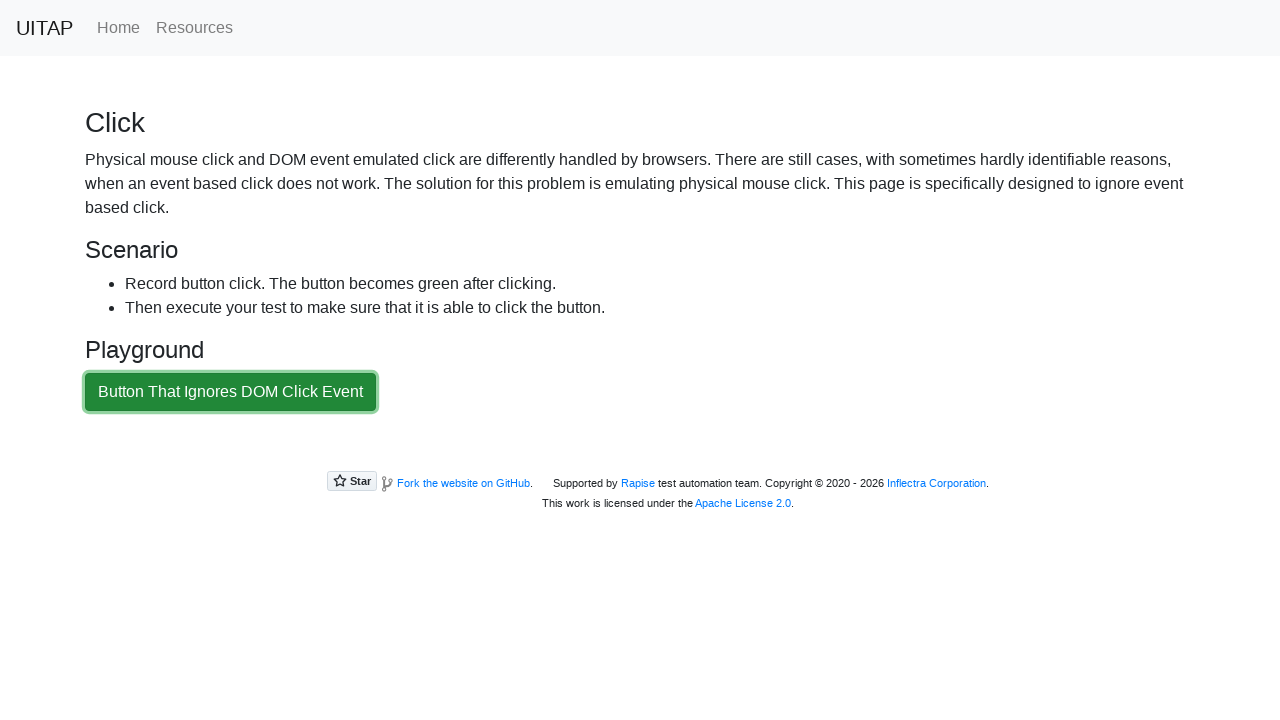

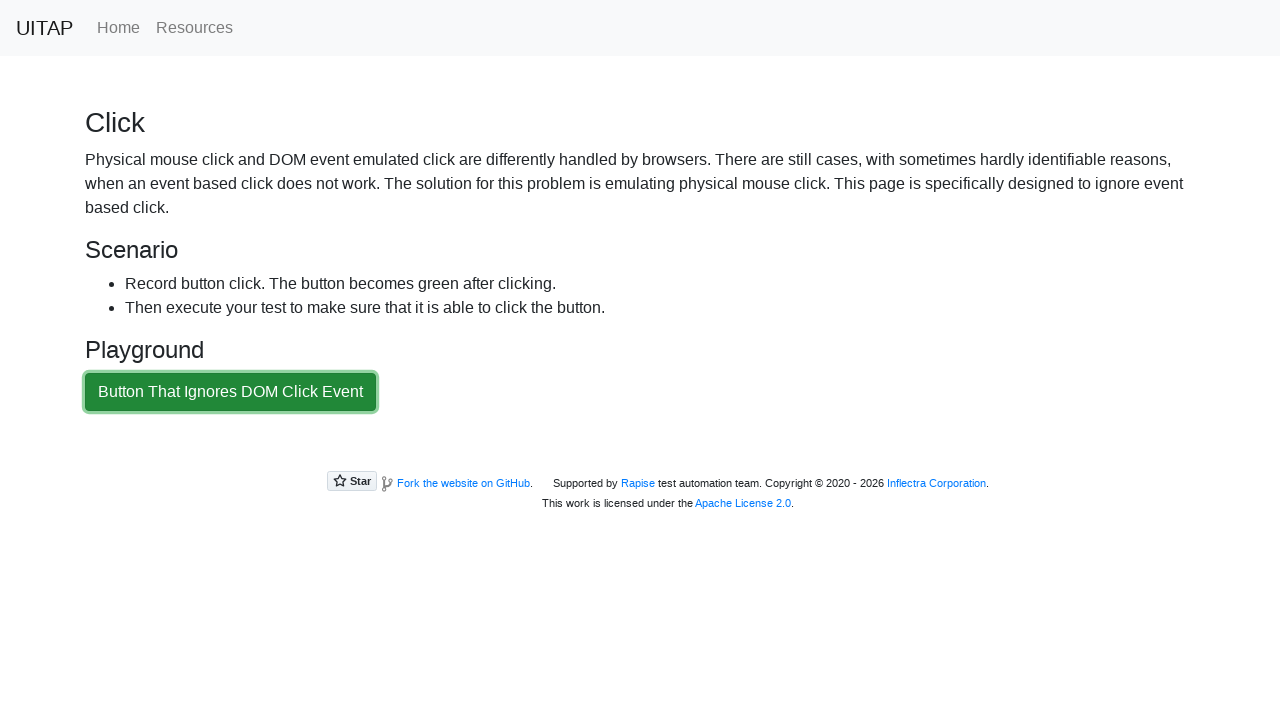